Tests iframe handling by switching to an iframe, clicking a button inside it, then switching back to the default content and clicking a navigation link.

Starting URL: https://www.w3schools.com/js/tryit.asp?filename=tryjs_myfirst

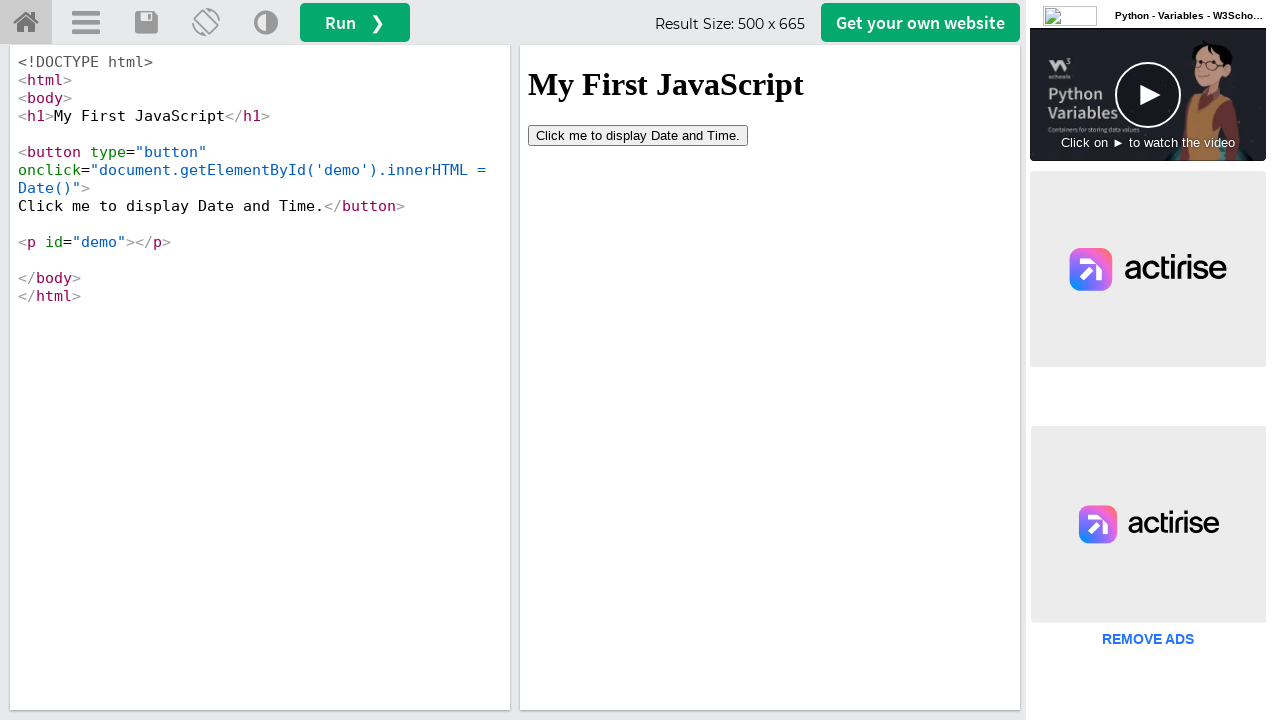

Located iframe with ID 'iframeResult'
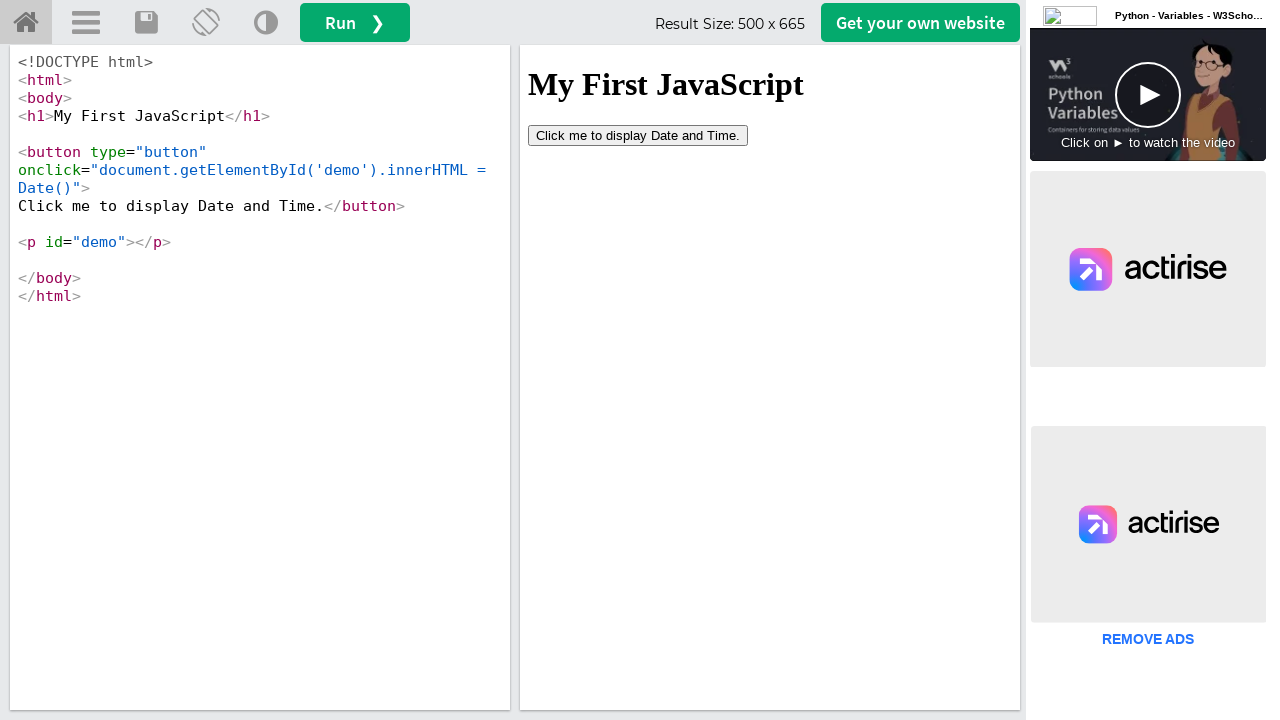

Clicked 'Click me to' button inside iframe at (638, 135) on #iframeResult >> internal:control=enter-frame >> xpath=//button[contains(text(),
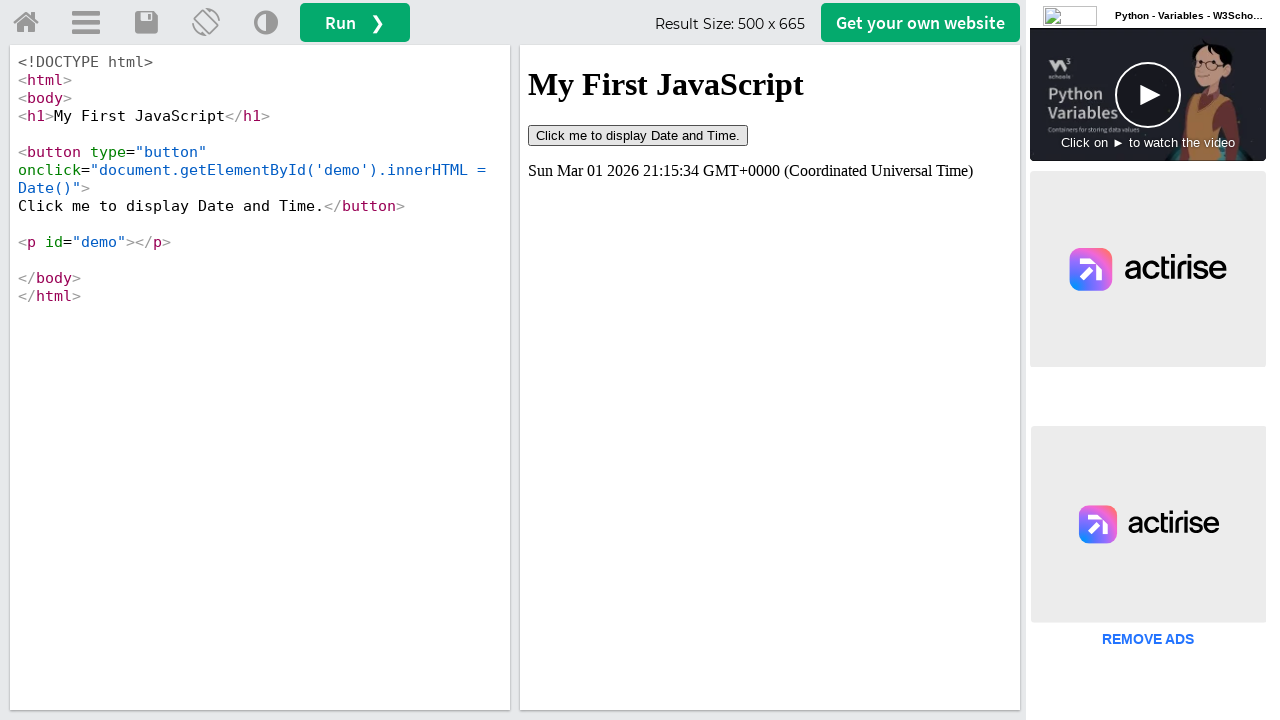

Clicked navigation link in main content after switching back from iframe at (266, 23) on (//a[@style='margin-top:-2px;'])[5]
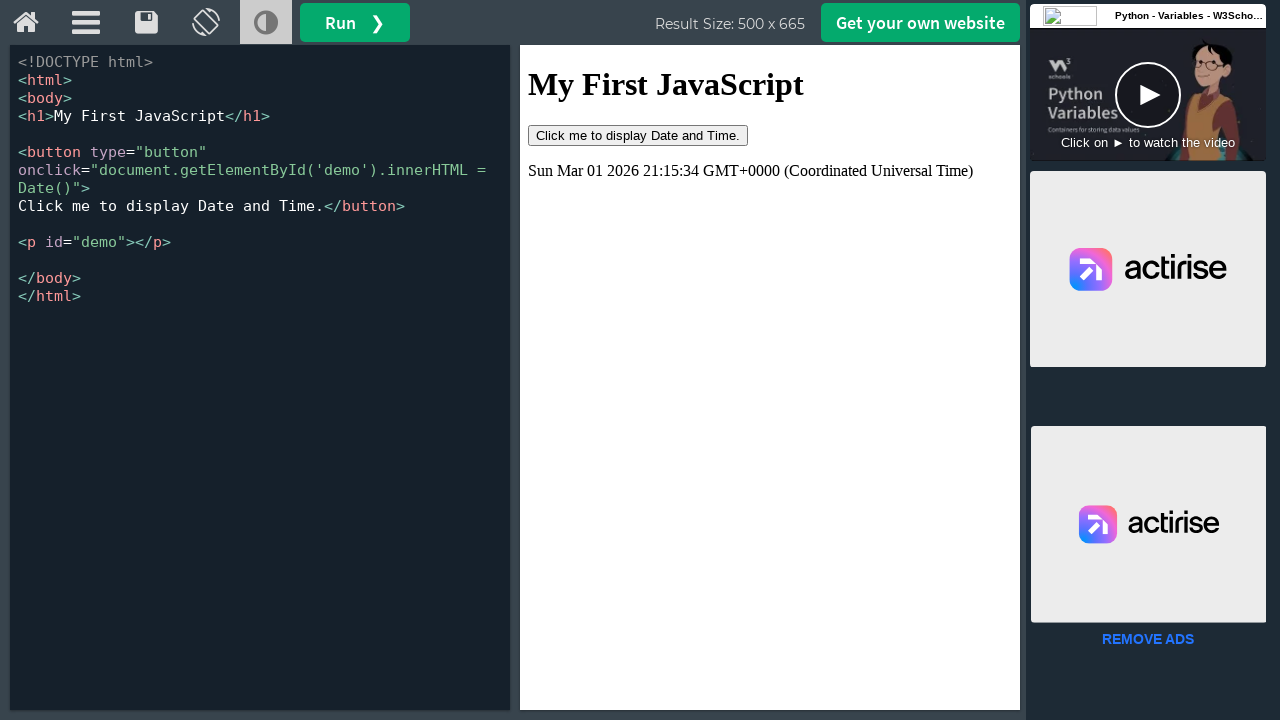

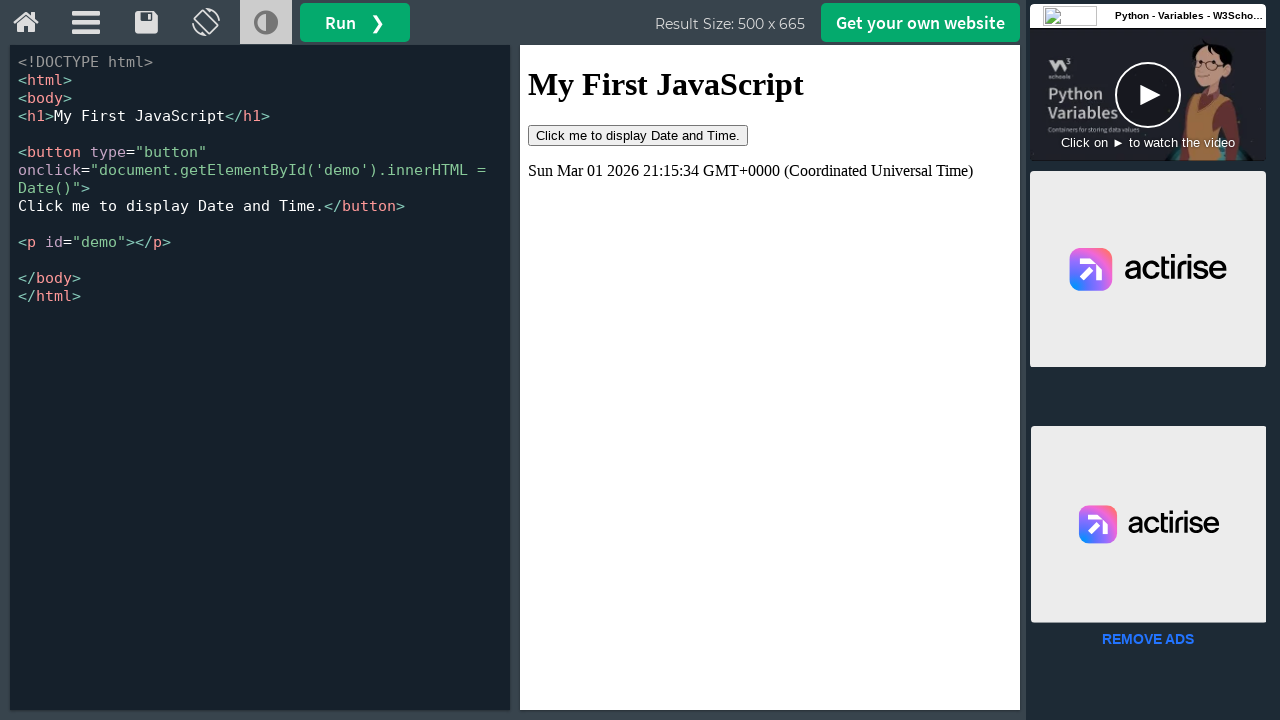